Navigates to a practice automation page and locates a button element using XPath sibling traversal, verifying the element is accessible

Starting URL: http://www.rahulshettyacademy.com/AutomationPractice/

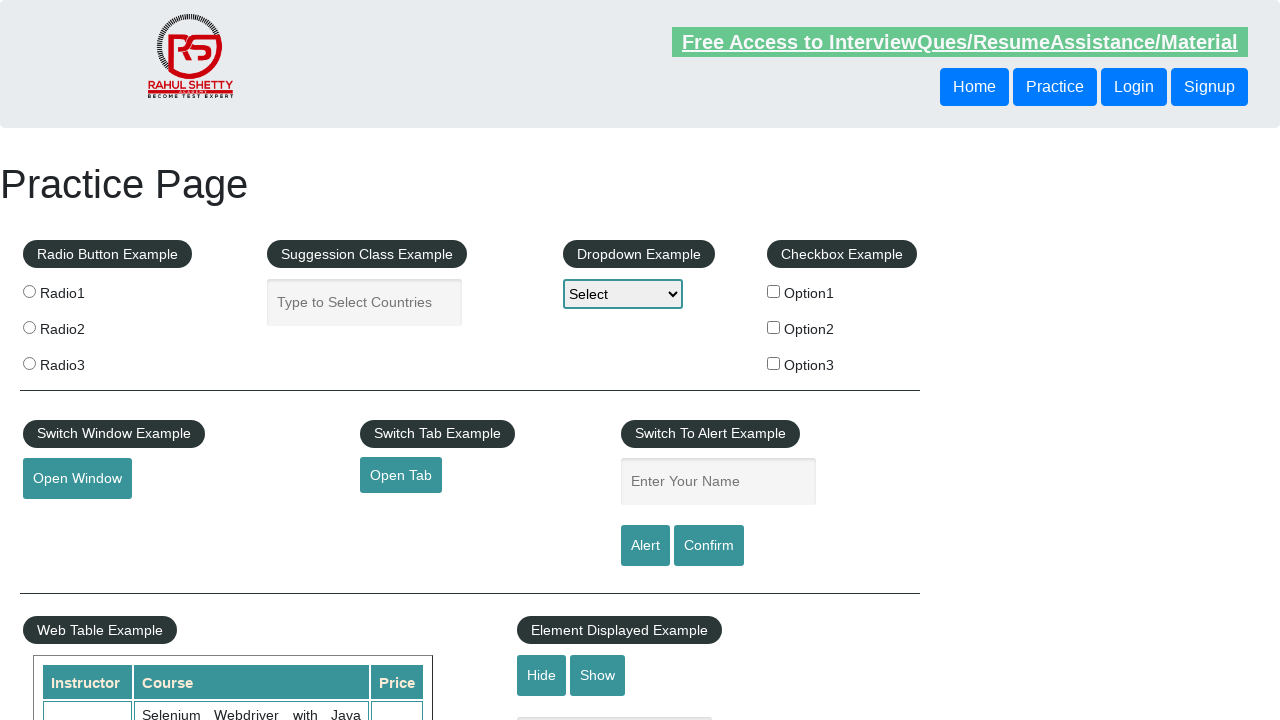

Navigated to automation practice page
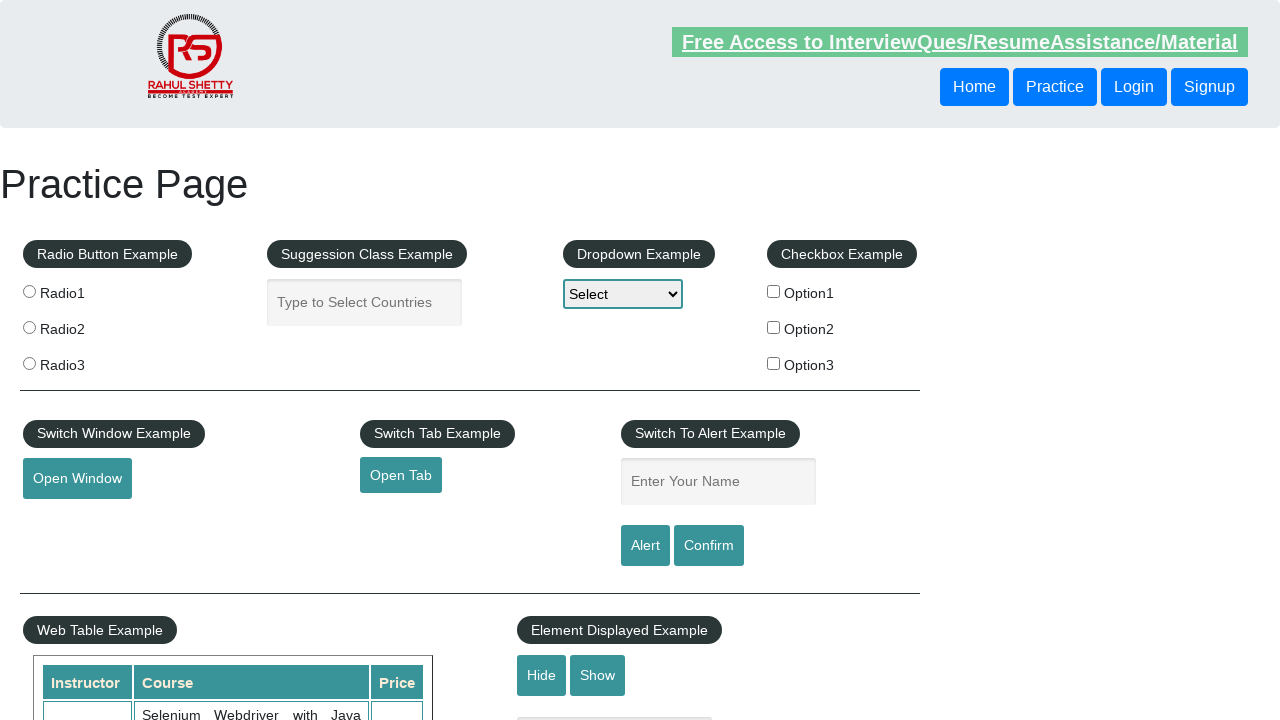

Located button element using XPath sibling traversal
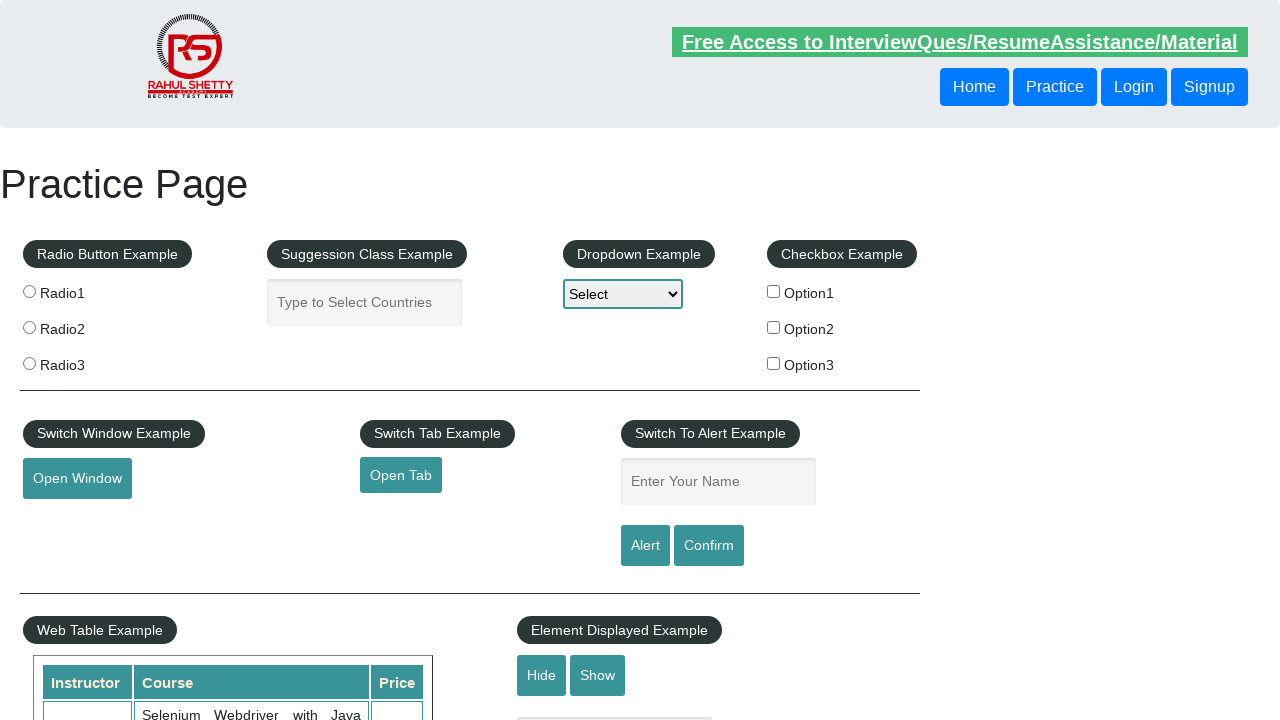

Button element is visible and accessible
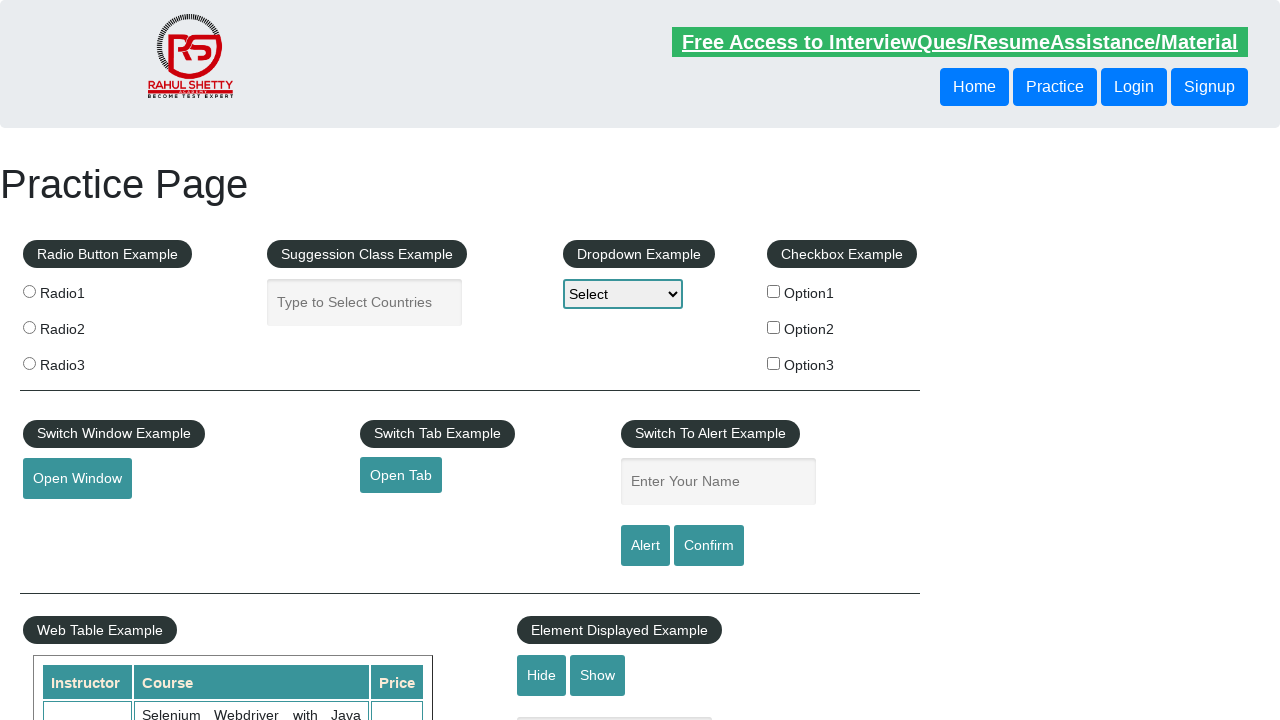

Retrieved button text content: 'Login'
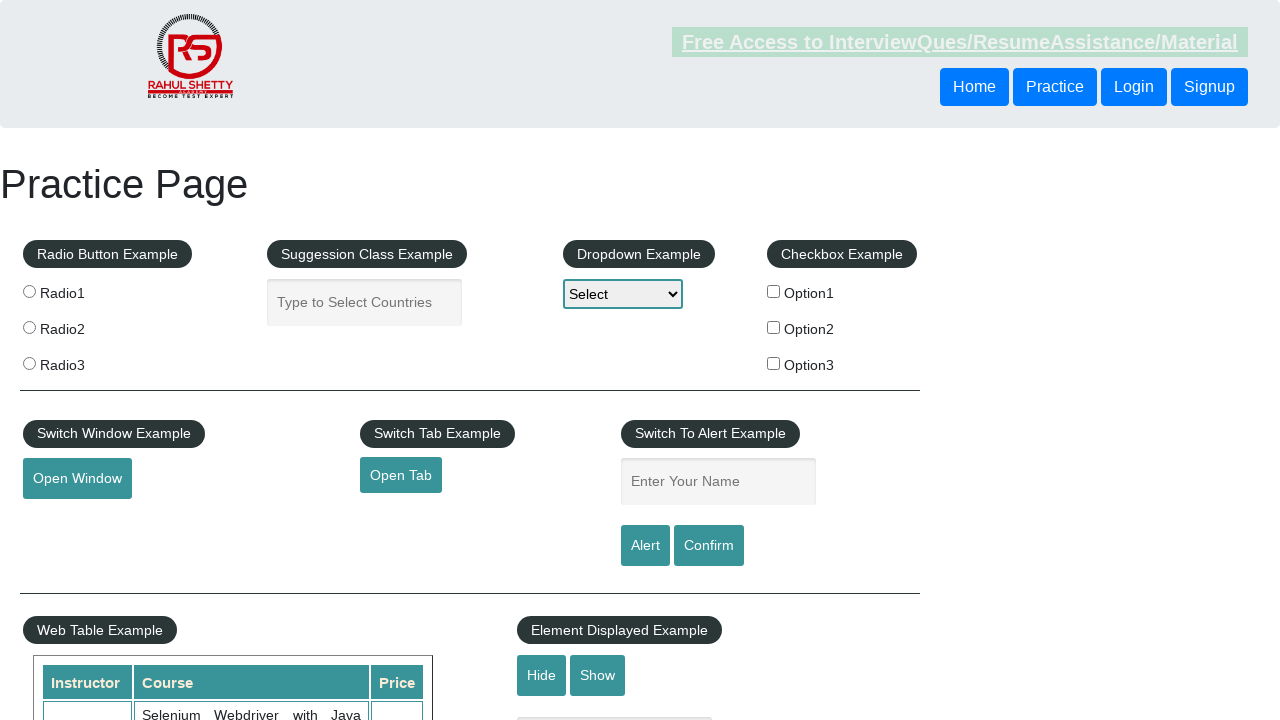

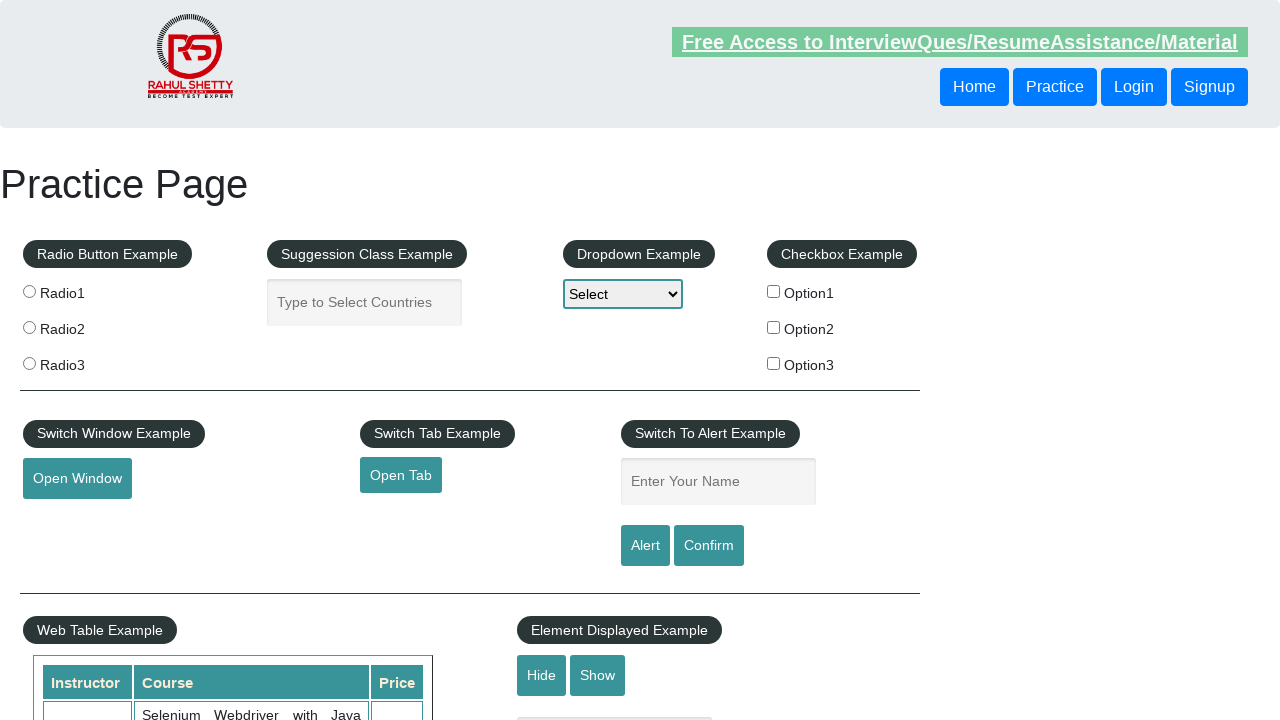